Tests registration form validation by entering a password that is too short (less than 6 characters) and verifying the password length error messages appear

Starting URL: https://alada.vn/tai-khoan/dang-ky.html

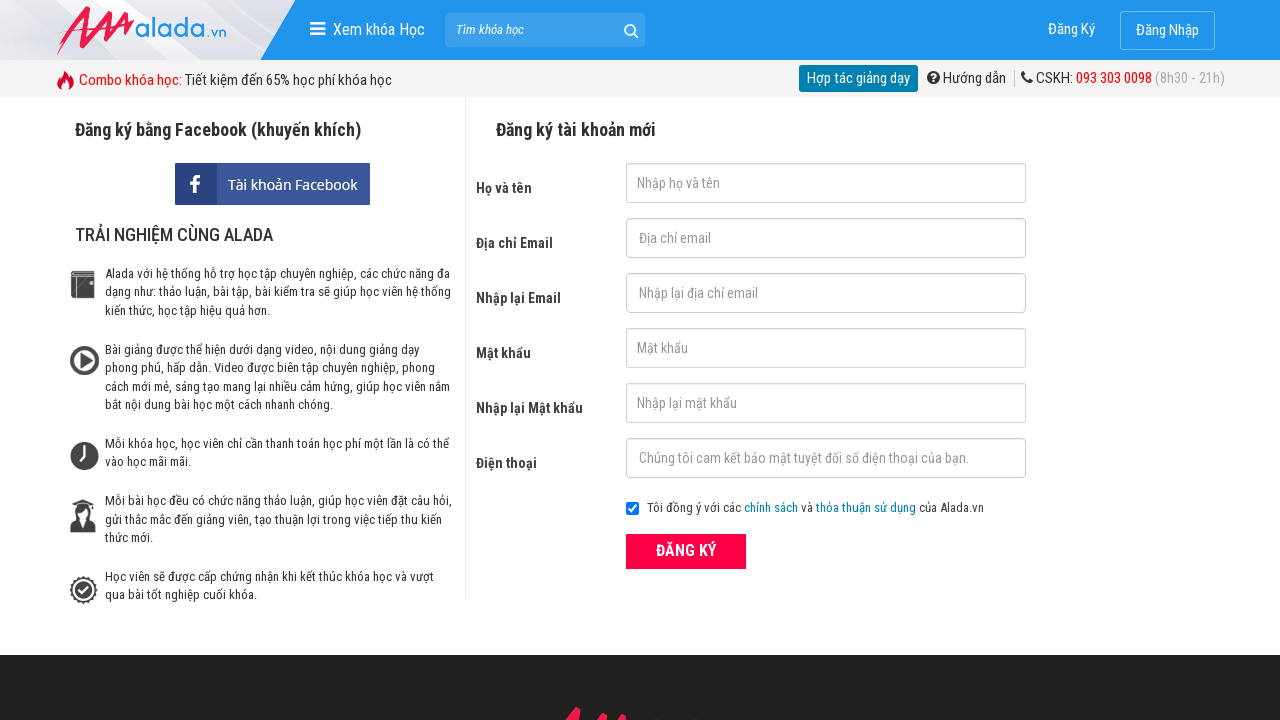

Cleared first name field on input#txtFirstname
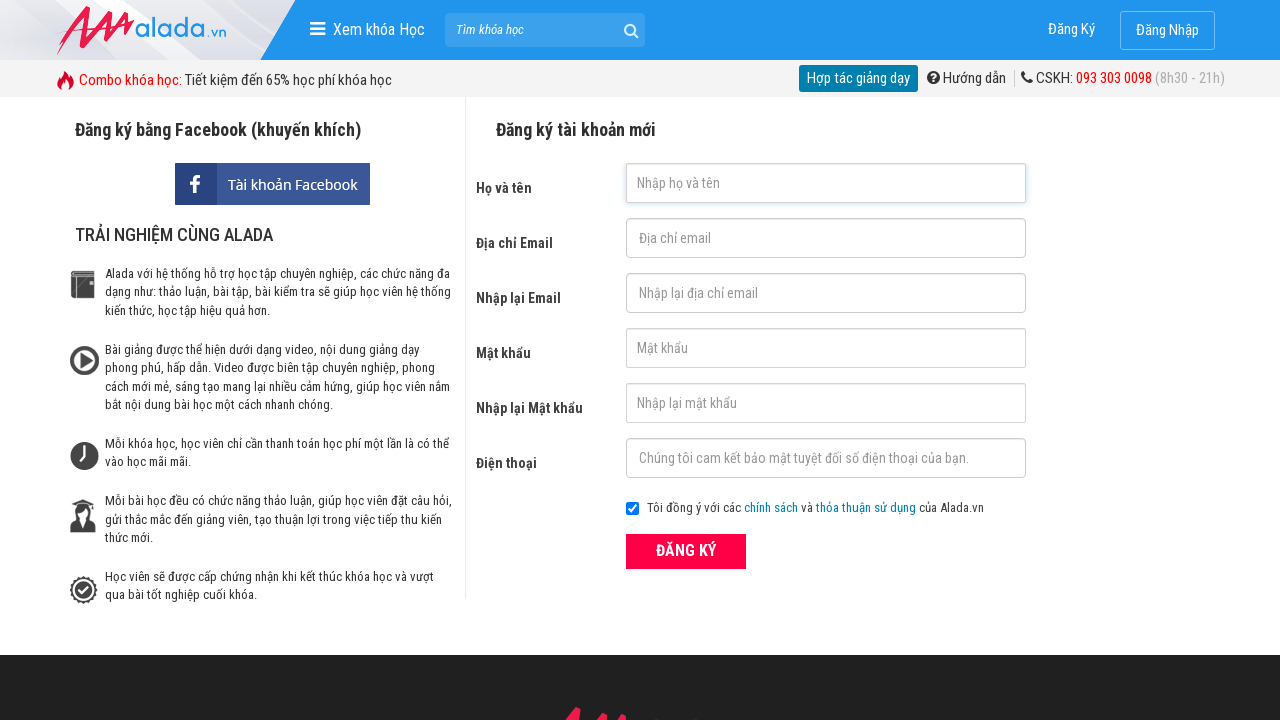

Cleared email field on input#txtEmail
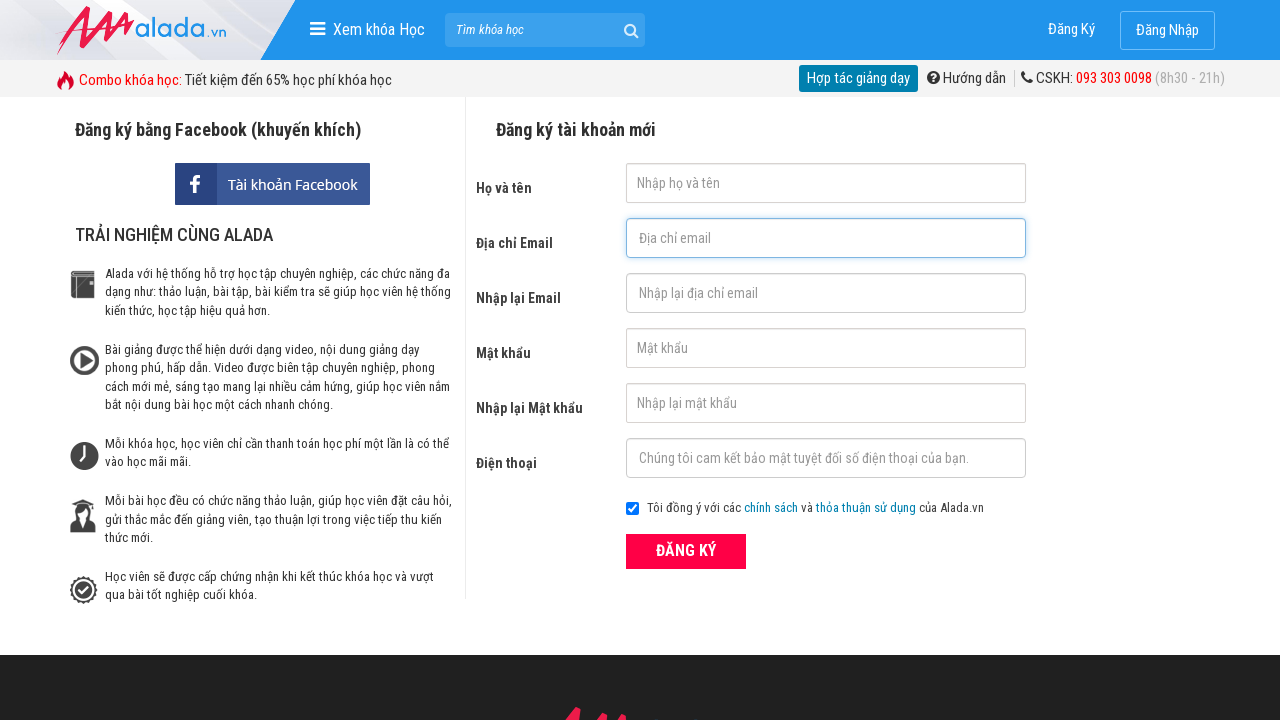

Cleared confirm email field on input#txtCEmail
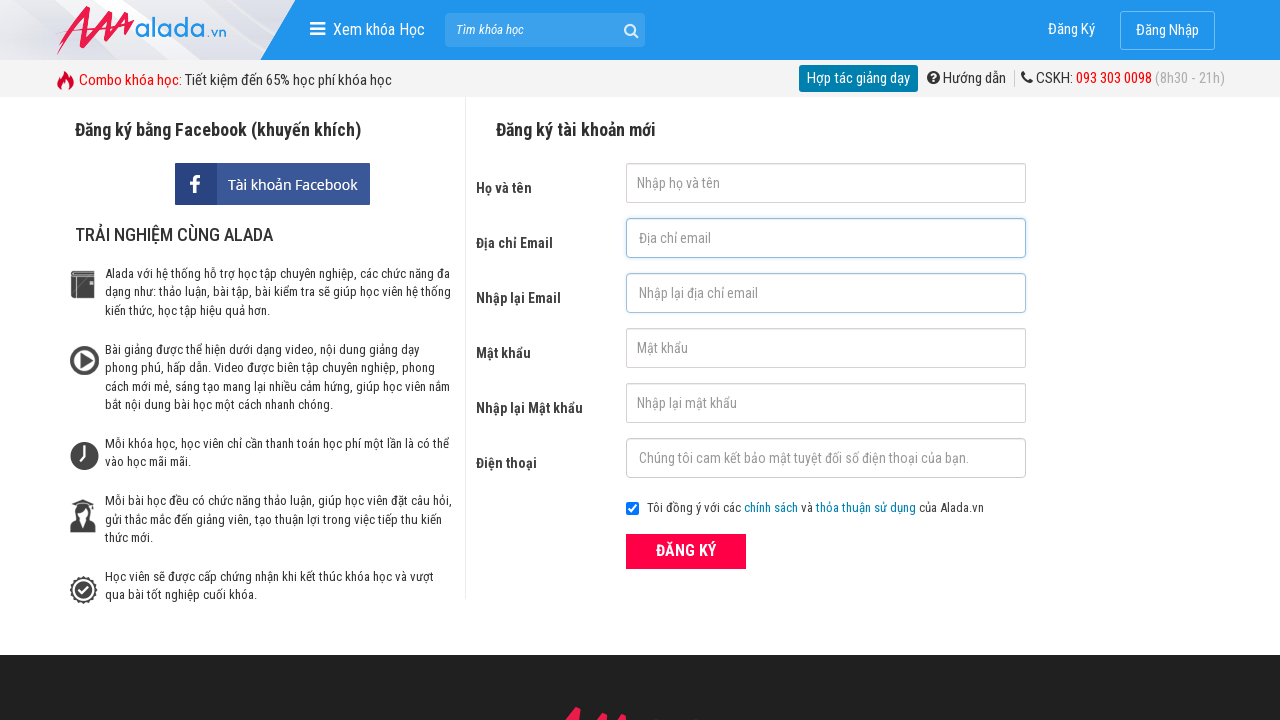

Cleared password field on input#txtPassword
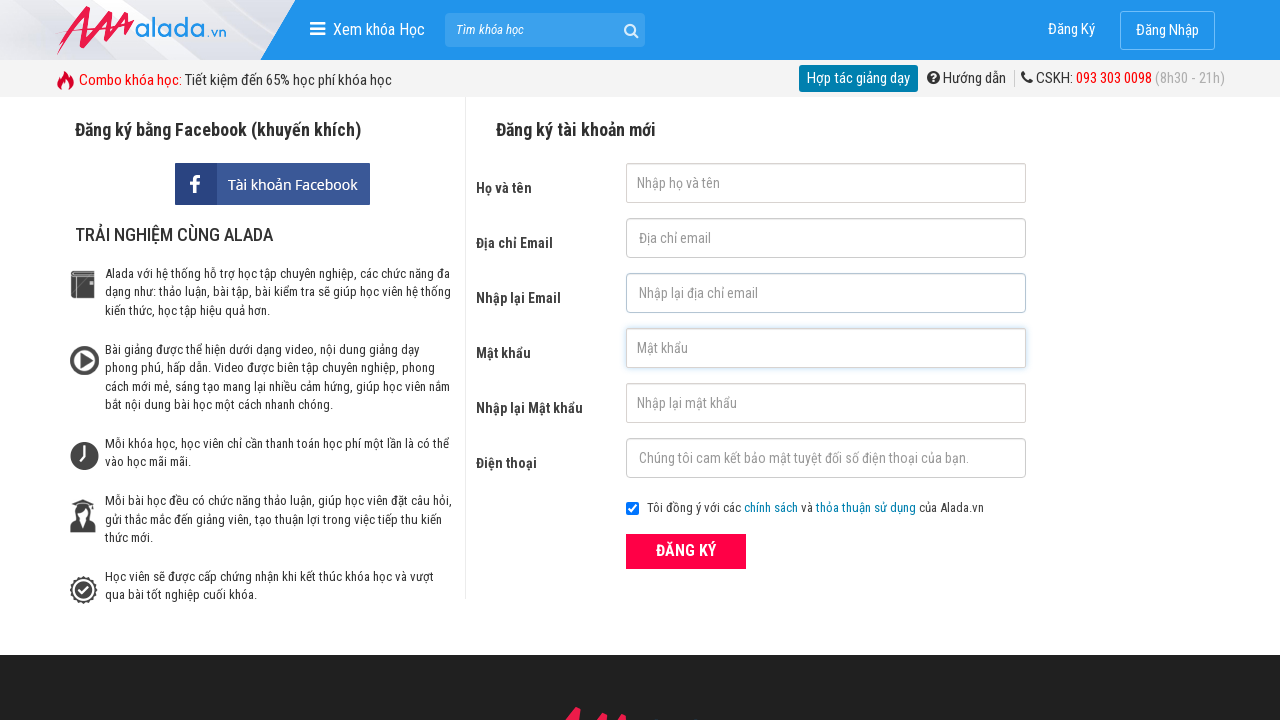

Cleared confirm password field on input#txtCPassword
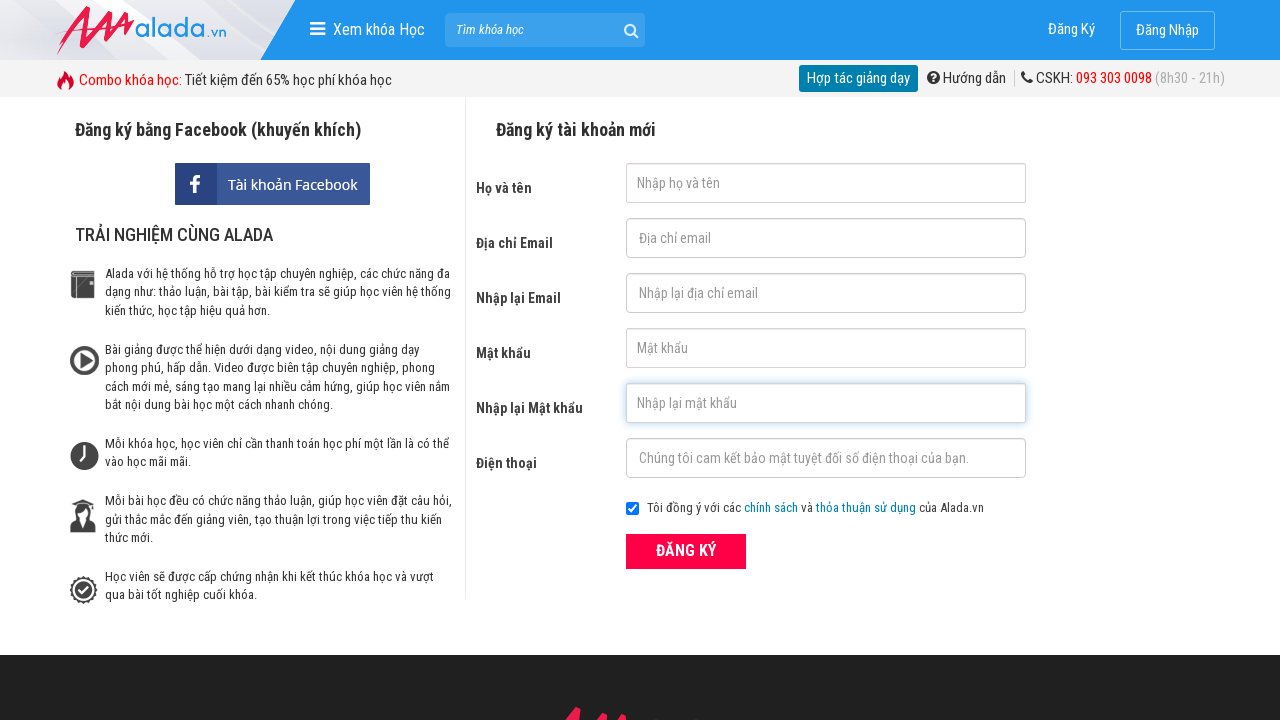

Cleared phone field on input#txtPhone
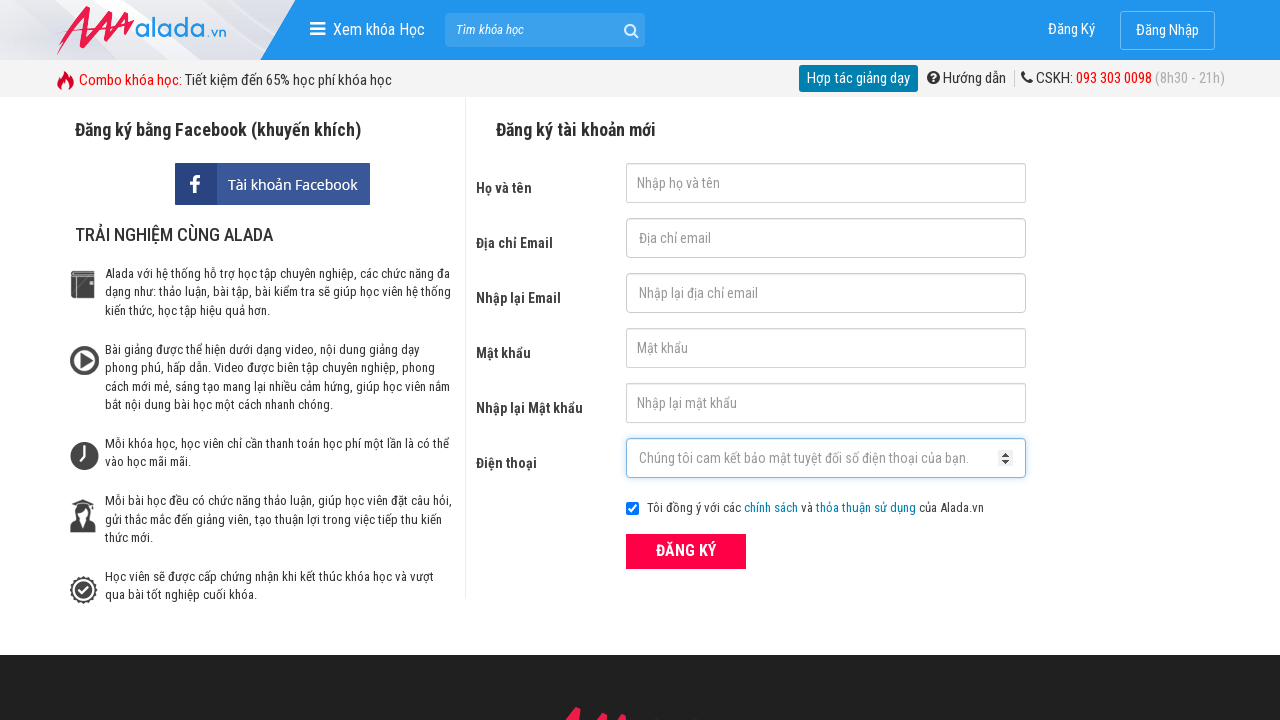

Entered first name 'Le Thi Hong' on input#txtFirstname
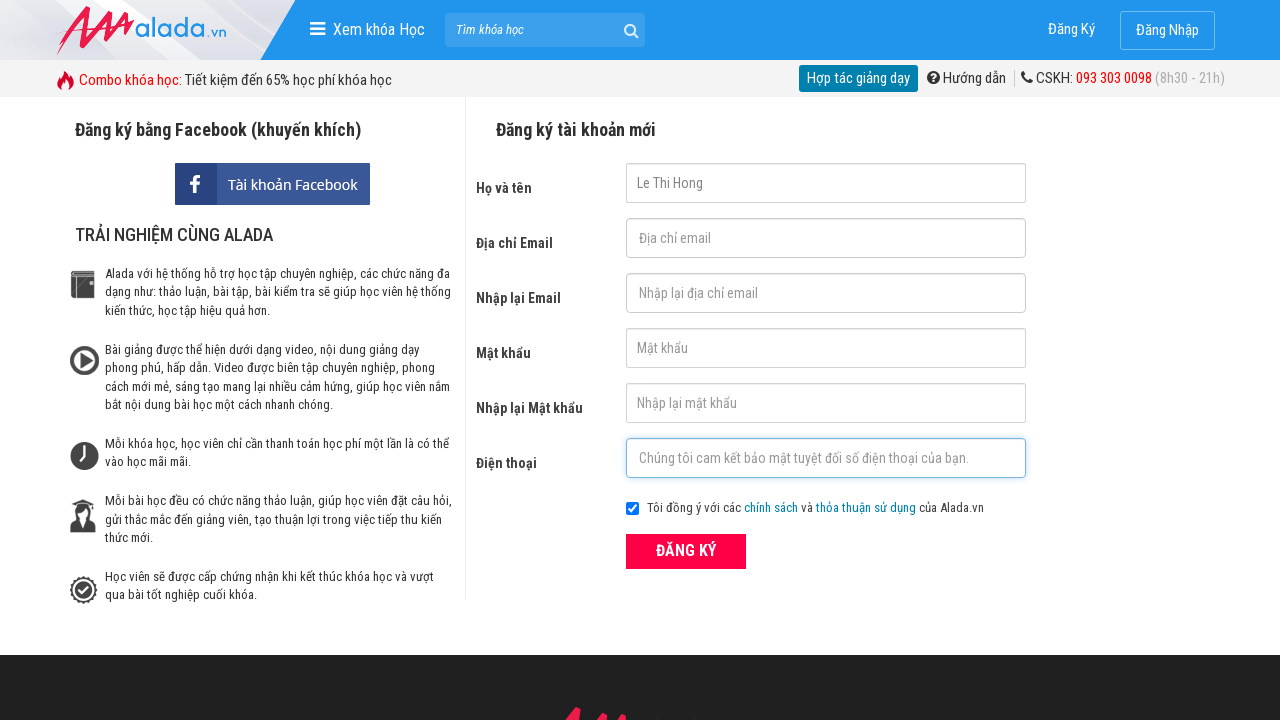

Entered email 'hong.le@gmail.com' on input#txtEmail
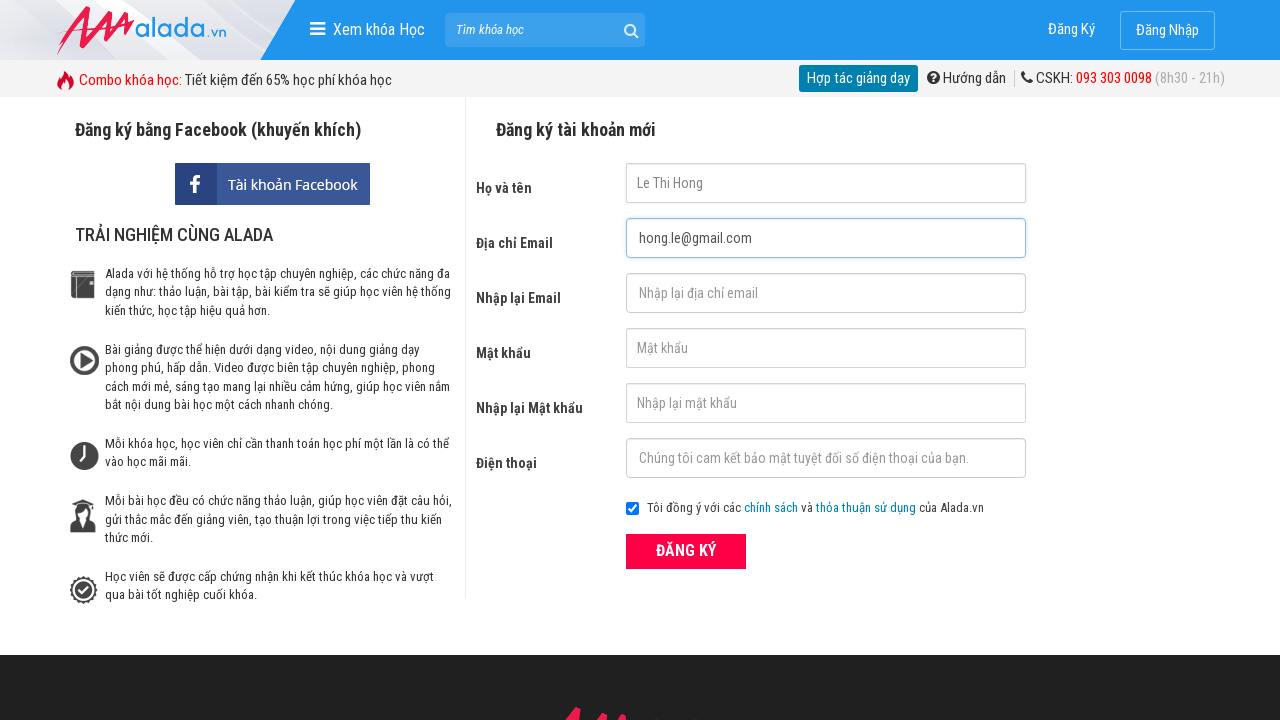

Entered confirm email 'hong.le@gmail.com' on input#txtCEmail
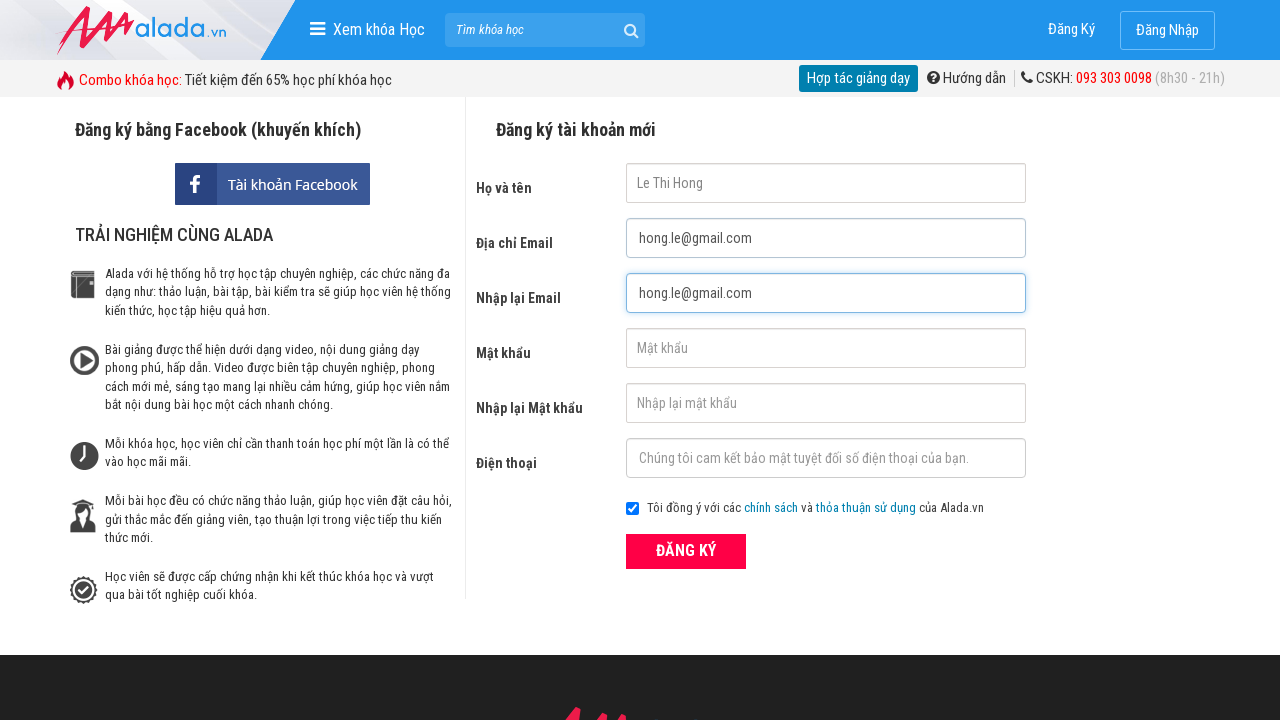

Entered short password 'Ab@12' (less than 6 characters) on input#txtPassword
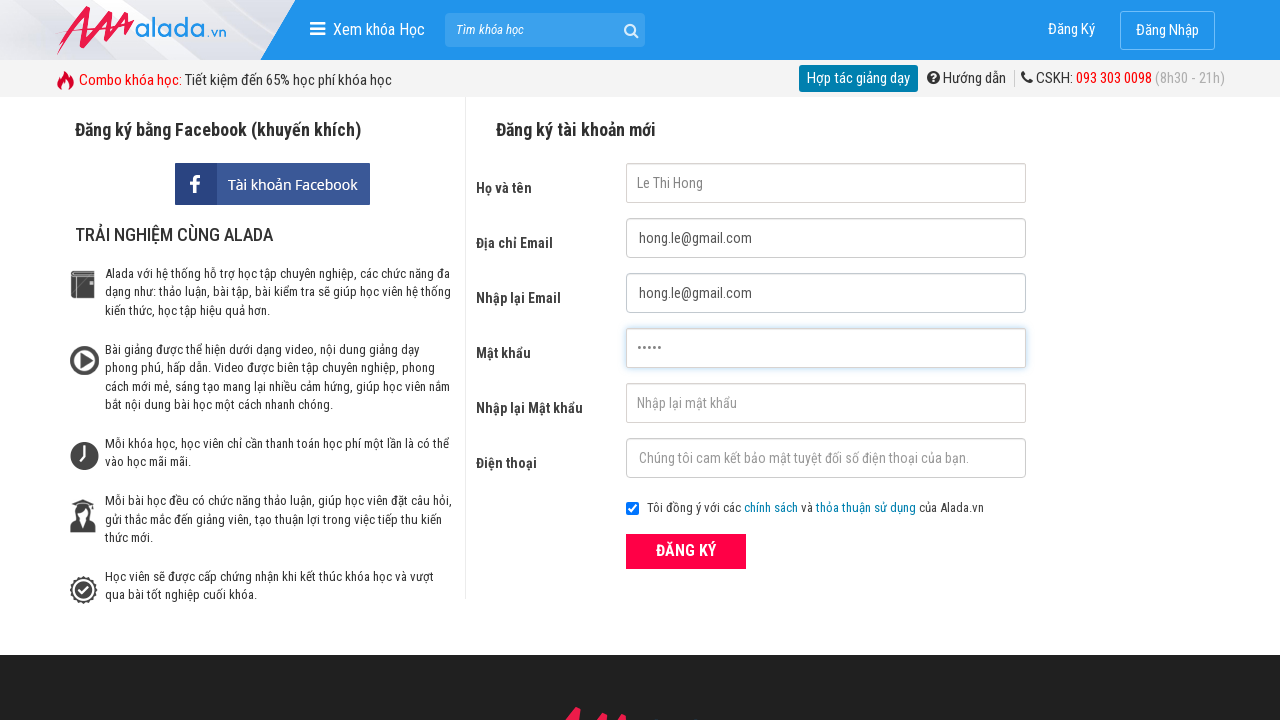

Entered confirm password 'Ab@12' (less than 6 characters) on input#txtCPassword
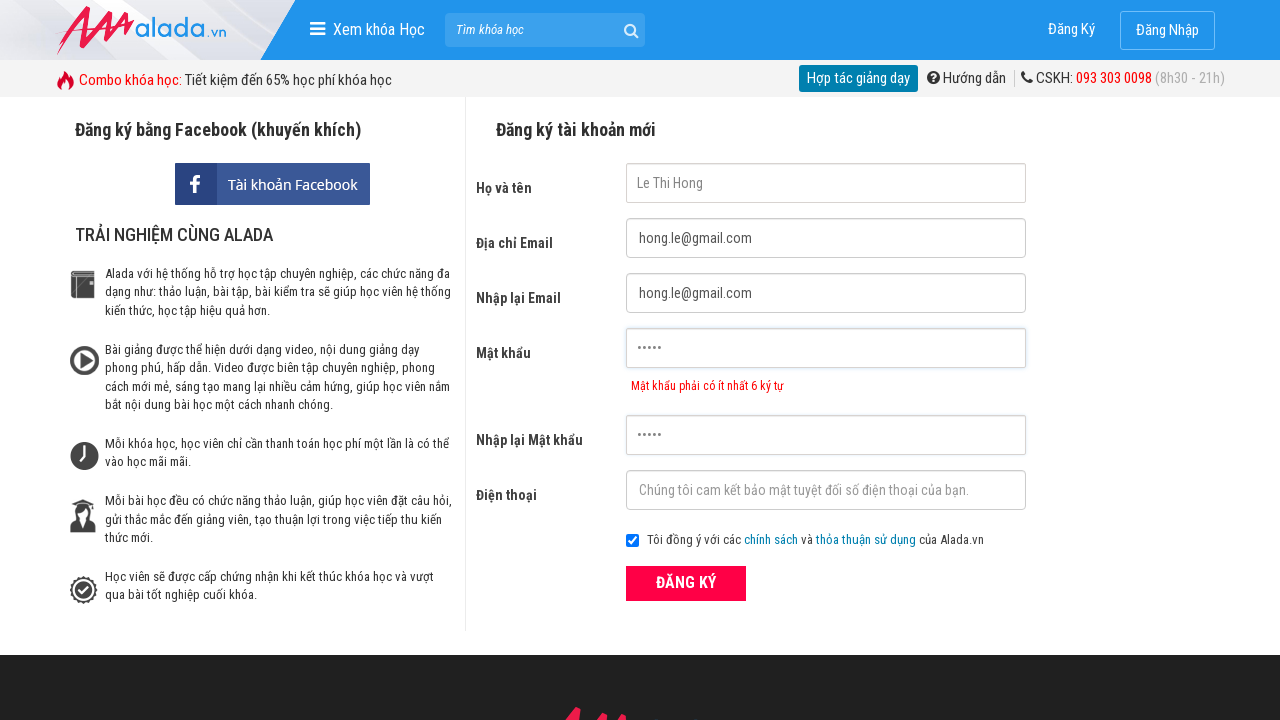

Entered phone number '0987654321' on input#txtPhone
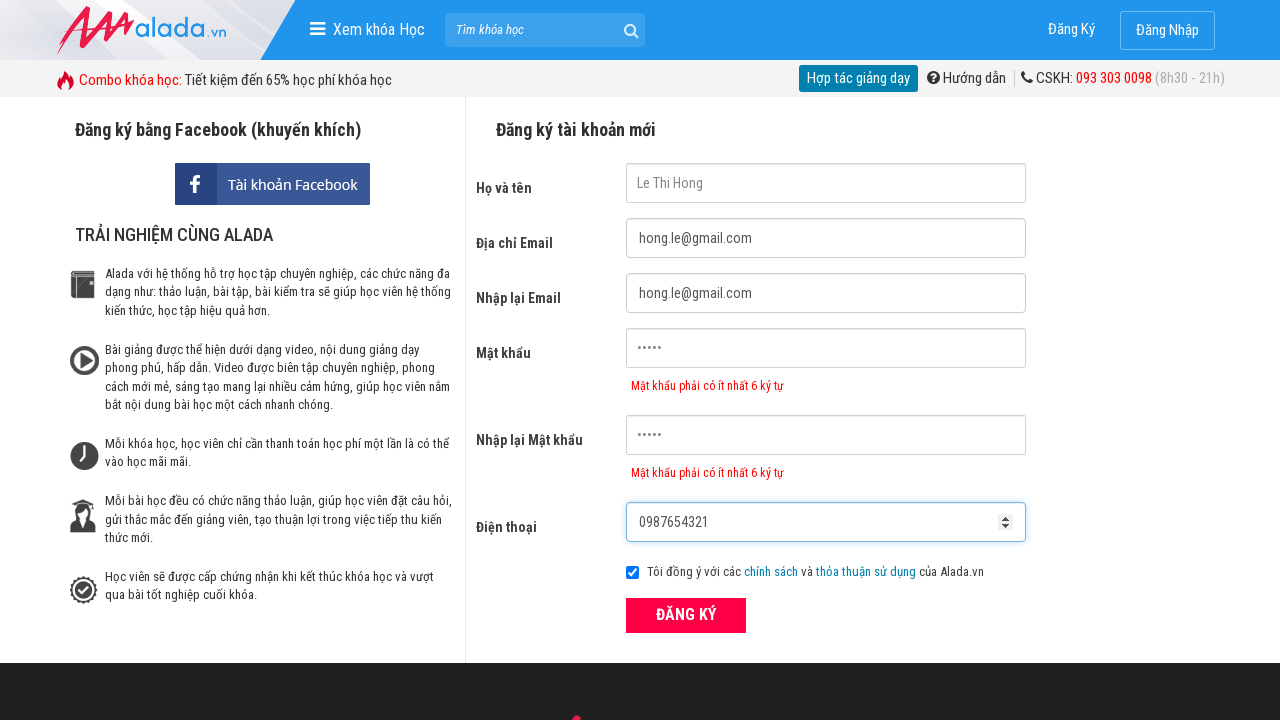

Clicked submit button to register with short password at (686, 615) on button[type='submit']
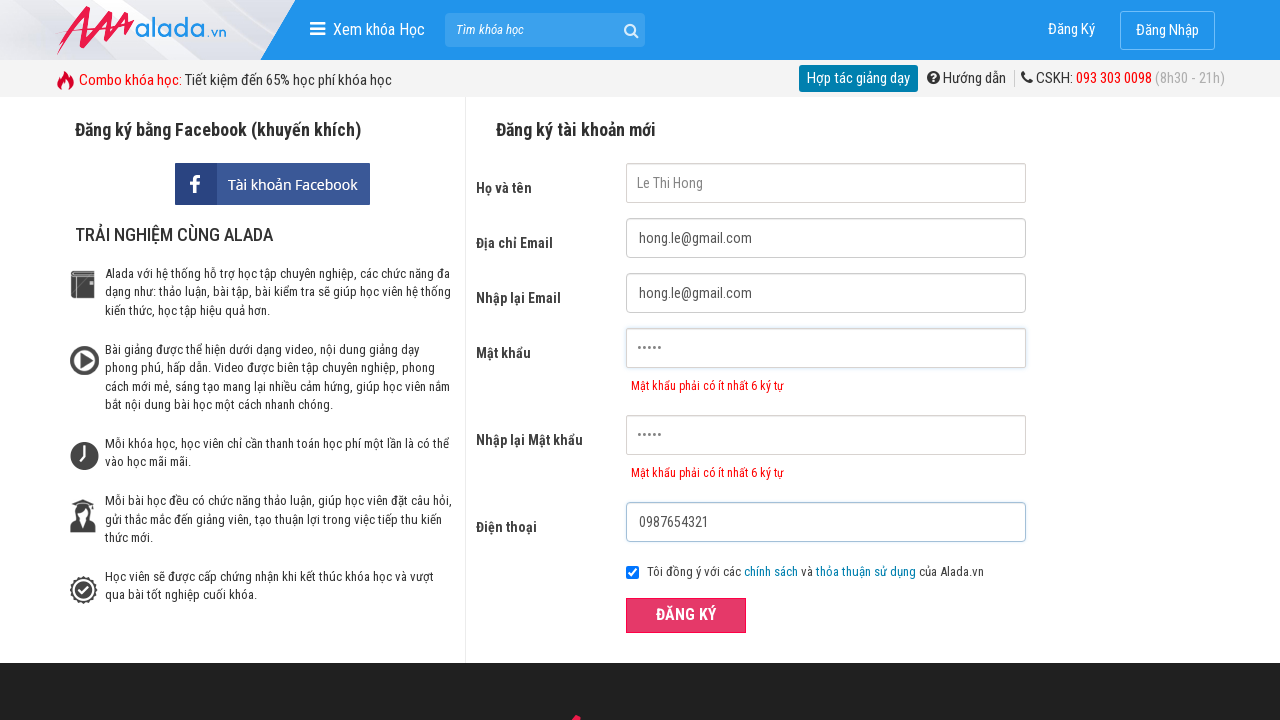

Password error message appeared
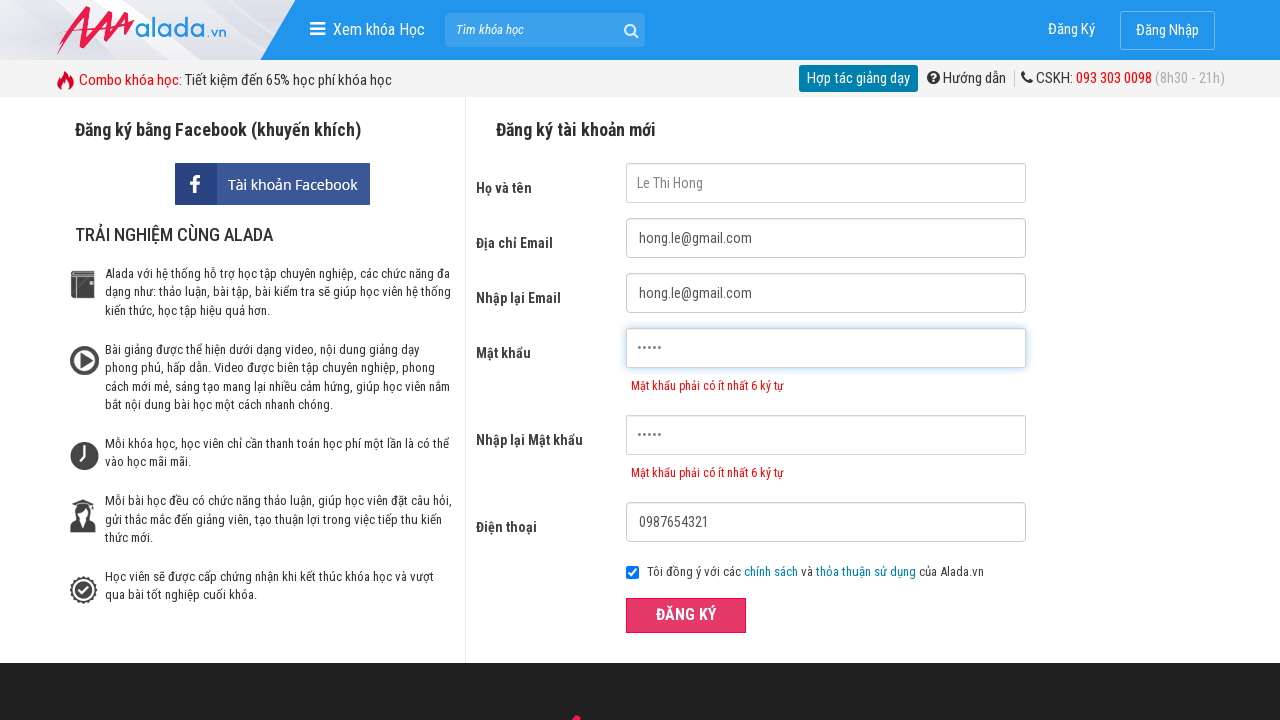

Confirm password error message appeared
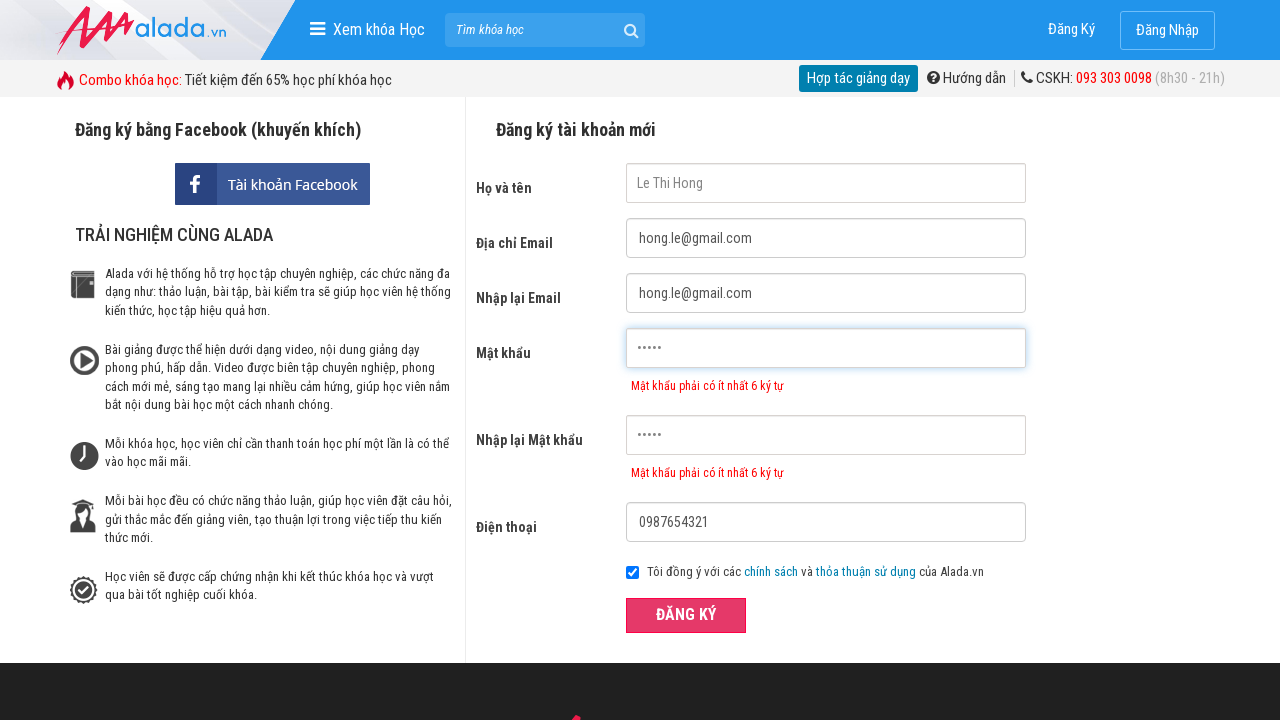

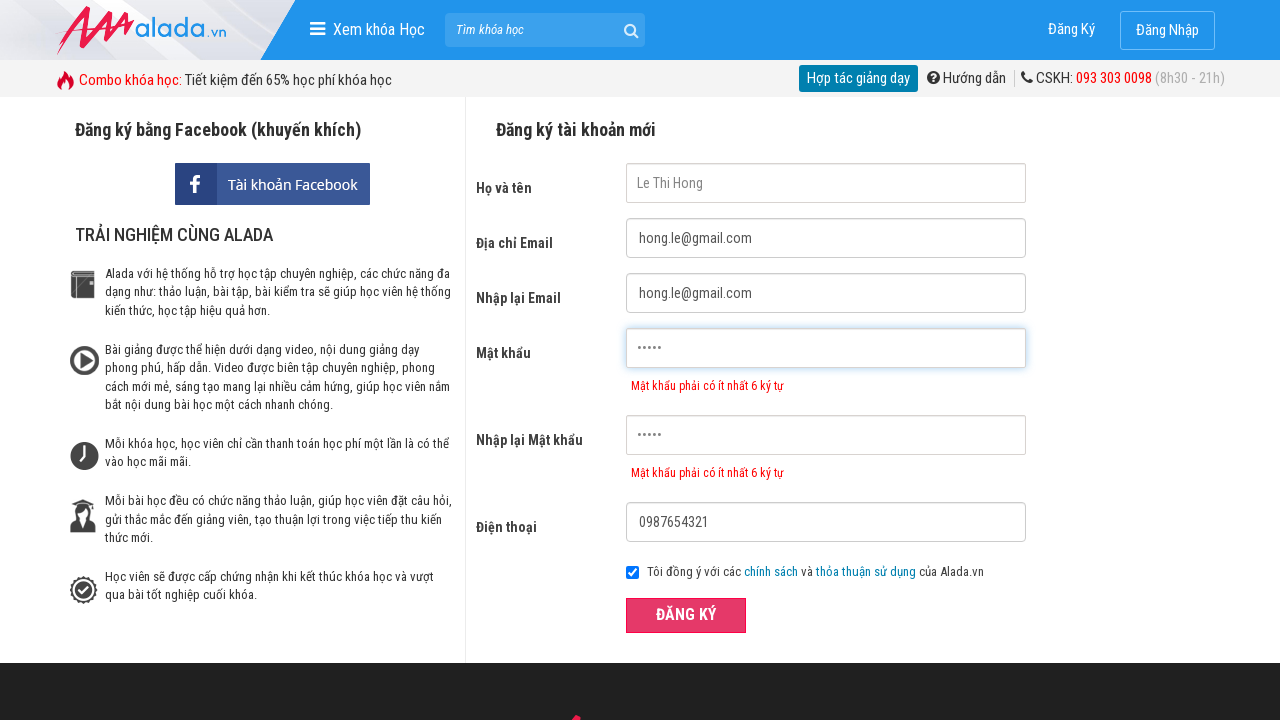